Tests that edits are saved when the input loses focus (blur event)

Starting URL: https://demo.playwright.dev/todomvc

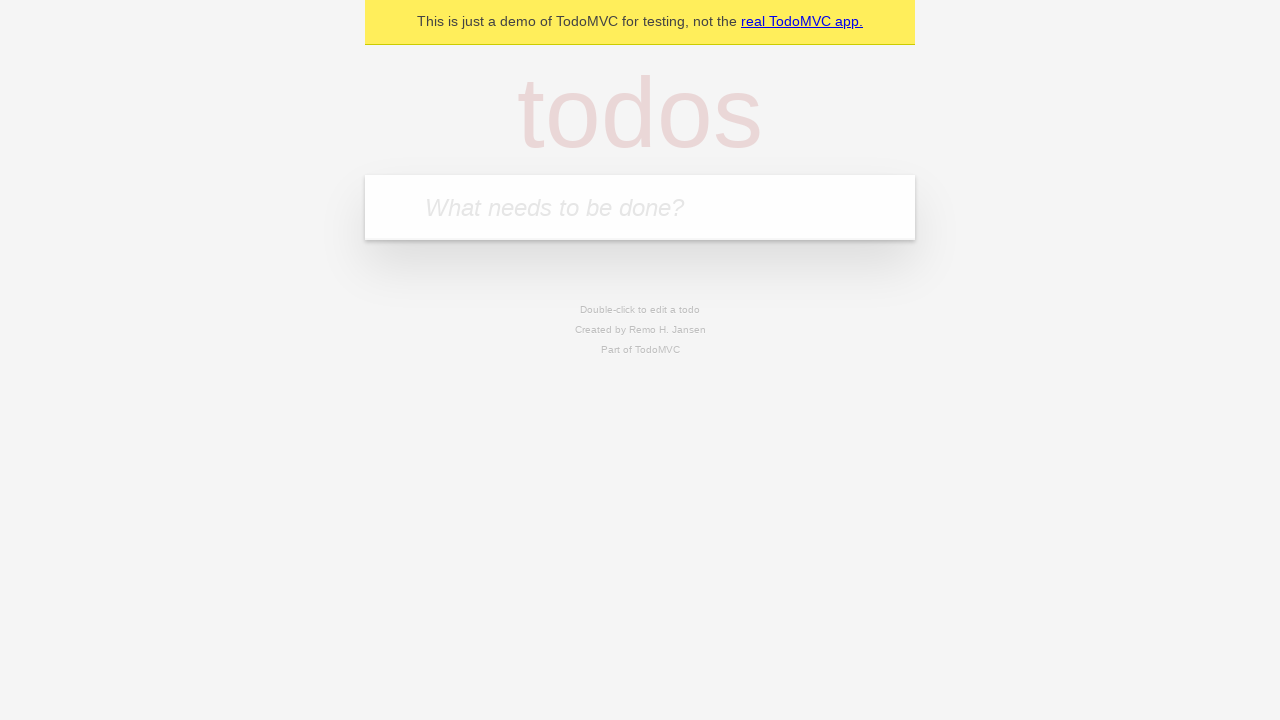

Filled new todo input with 'buy some cheese' on internal:attr=[placeholder="What needs to be done?"i]
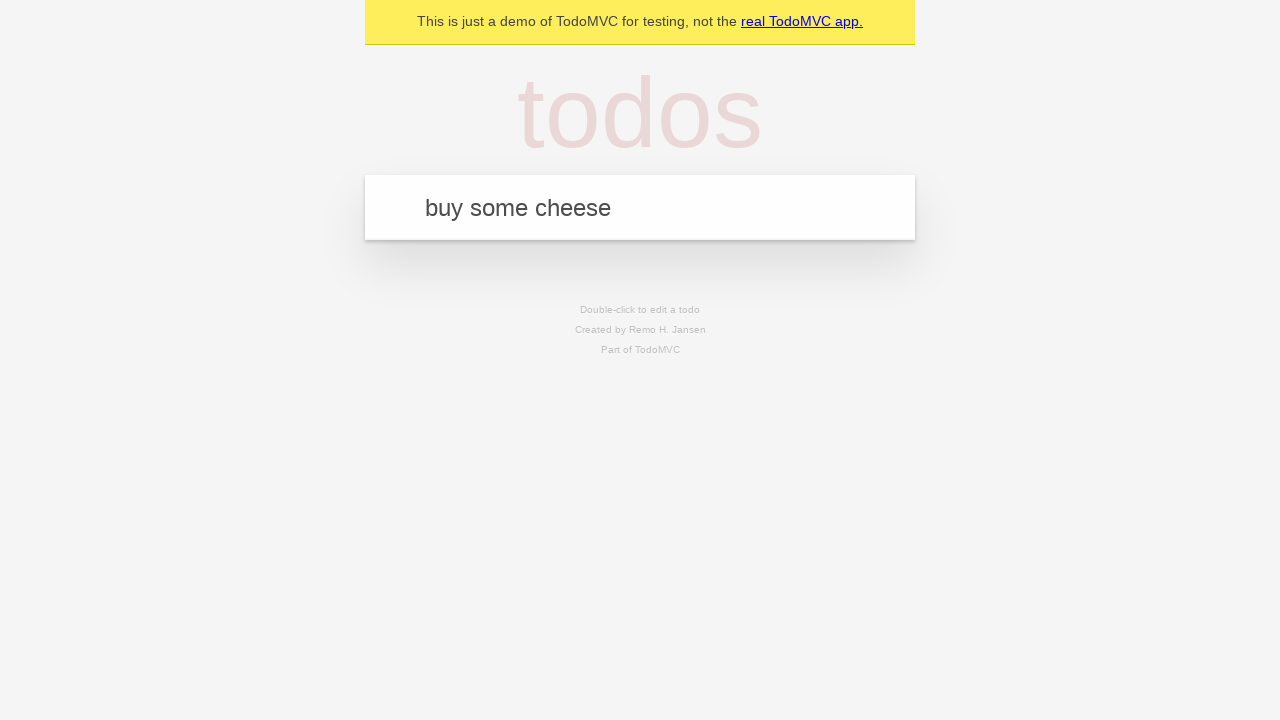

Pressed Enter to add todo 'buy some cheese' on internal:attr=[placeholder="What needs to be done?"i]
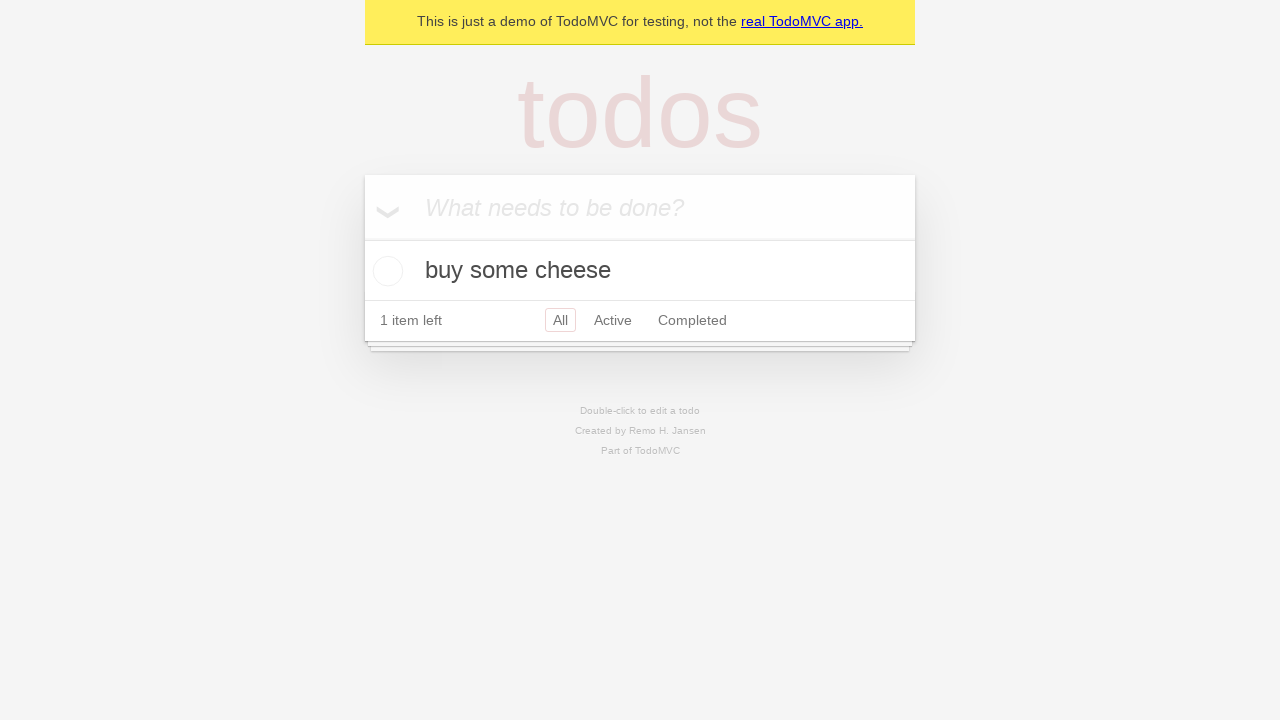

Filled new todo input with 'feed the cat' on internal:attr=[placeholder="What needs to be done?"i]
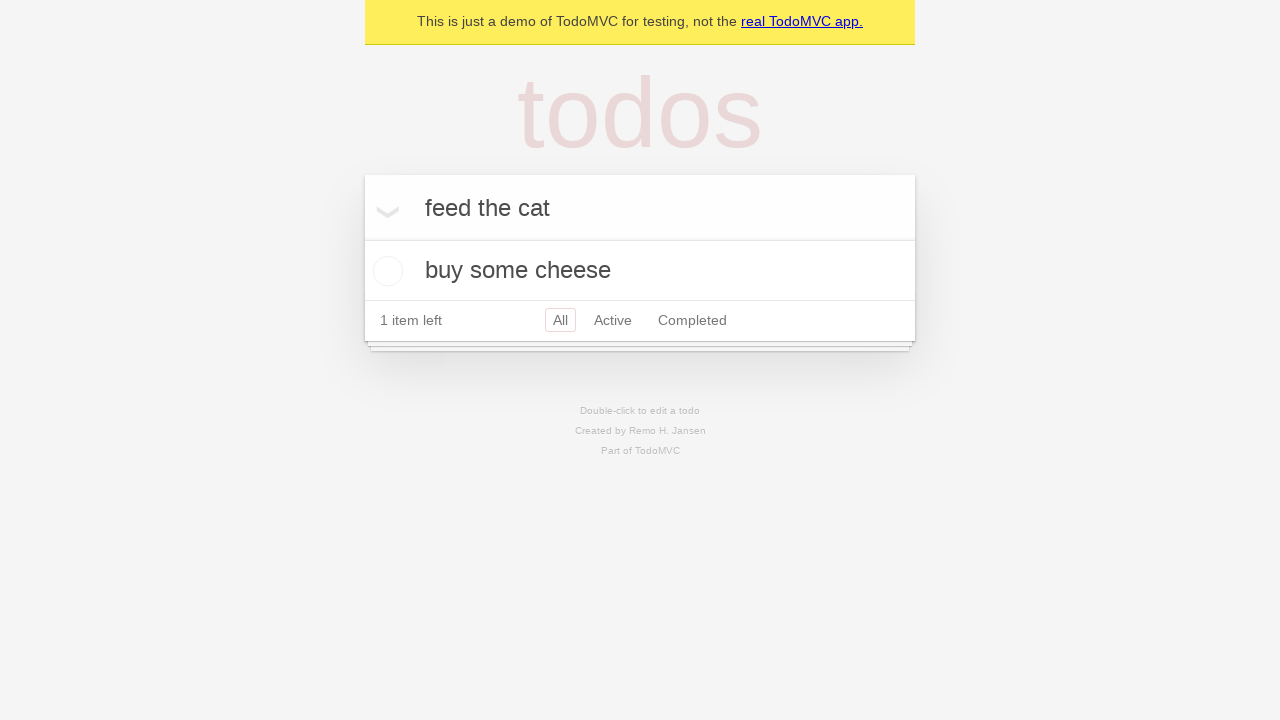

Pressed Enter to add todo 'feed the cat' on internal:attr=[placeholder="What needs to be done?"i]
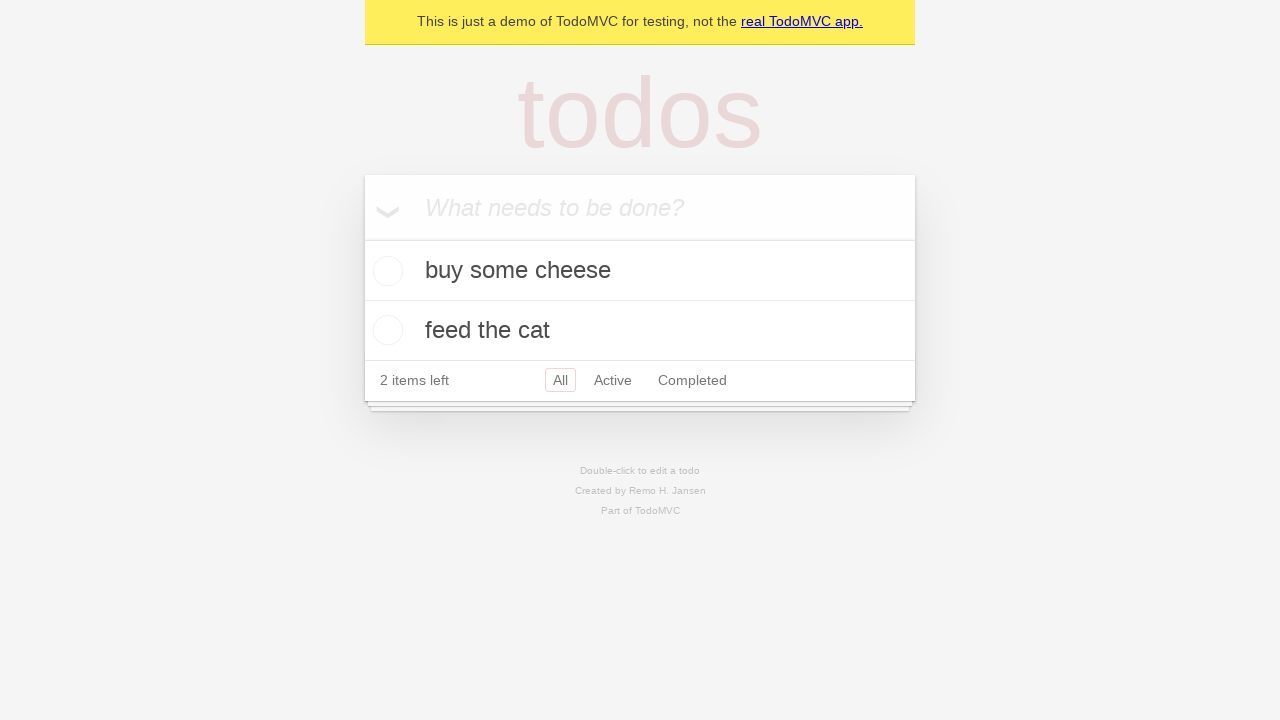

Filled new todo input with 'book a doctors appointment' on internal:attr=[placeholder="What needs to be done?"i]
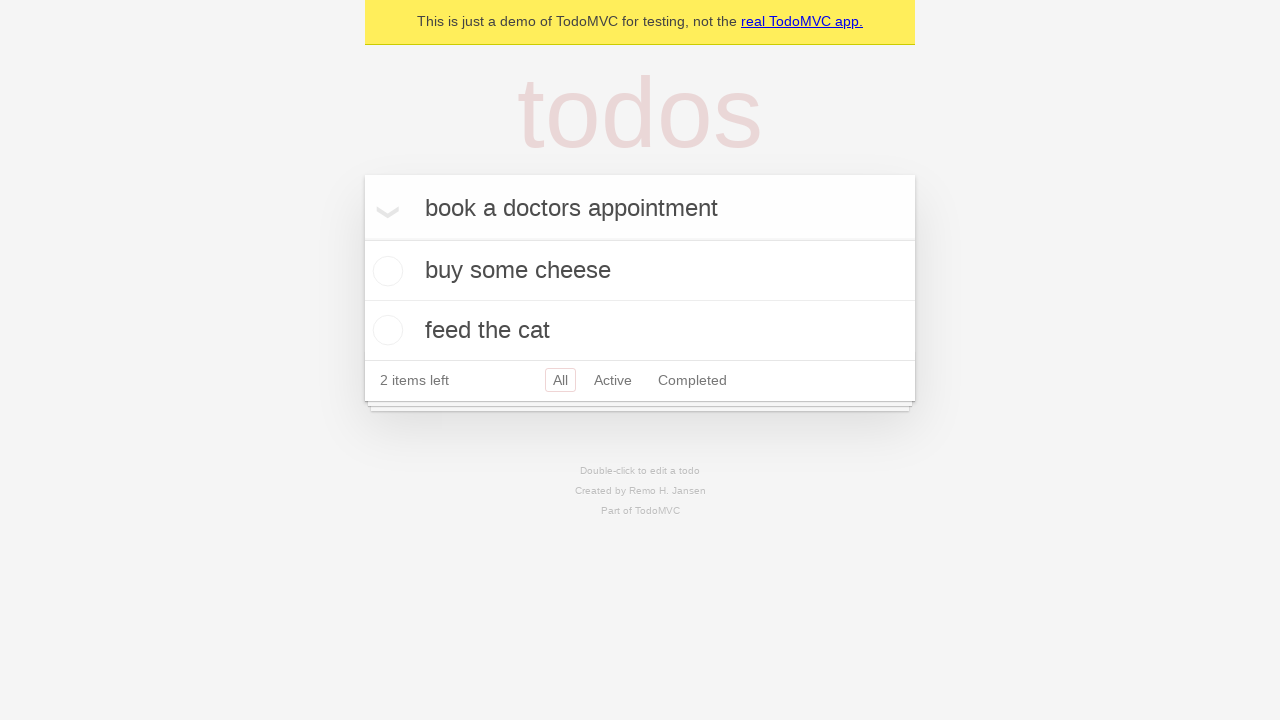

Pressed Enter to add todo 'book a doctors appointment' on internal:attr=[placeholder="What needs to be done?"i]
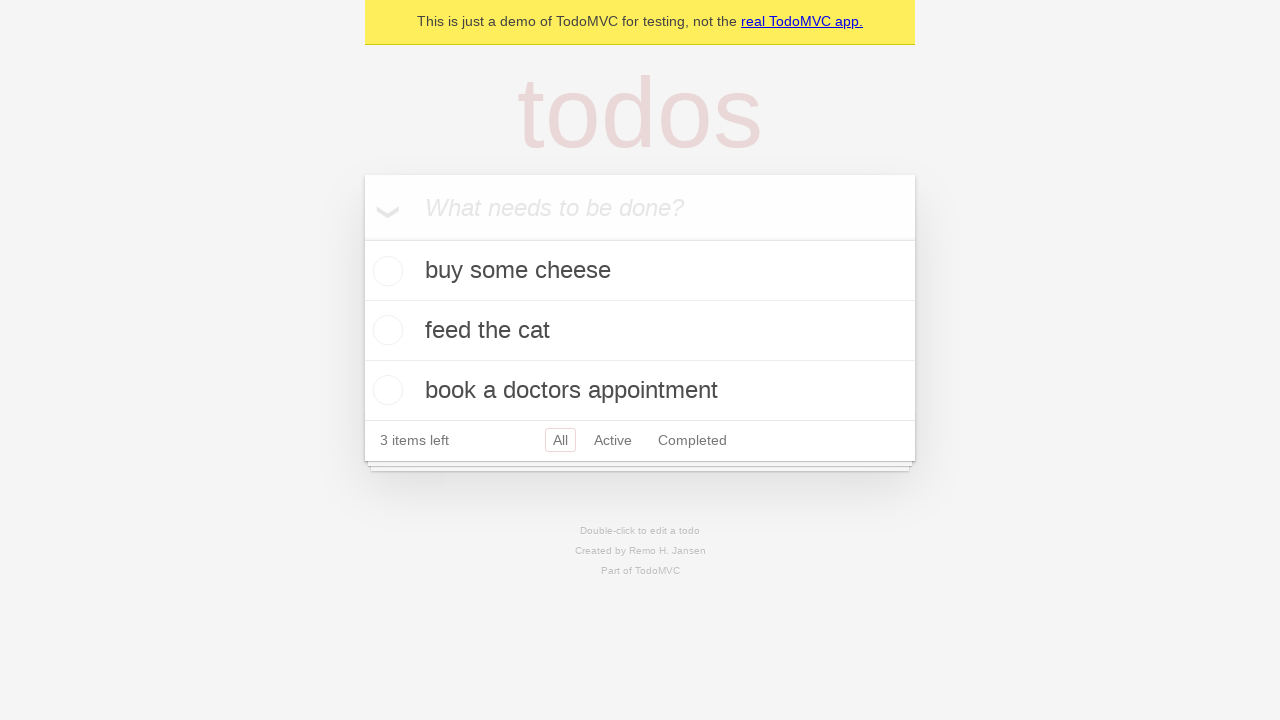

Waited for all 3 todos to be added to the list
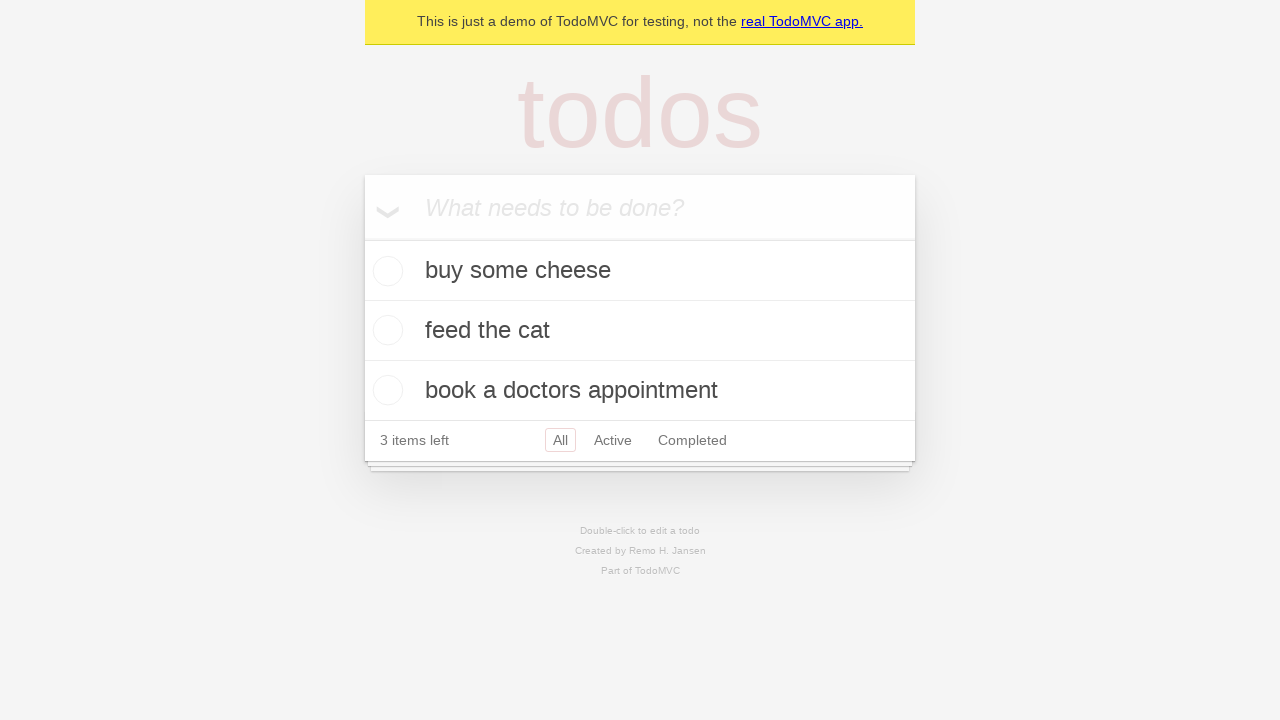

Double-clicked second todo item to enter edit mode at (640, 331) on internal:testid=[data-testid="todo-item"s] >> nth=1
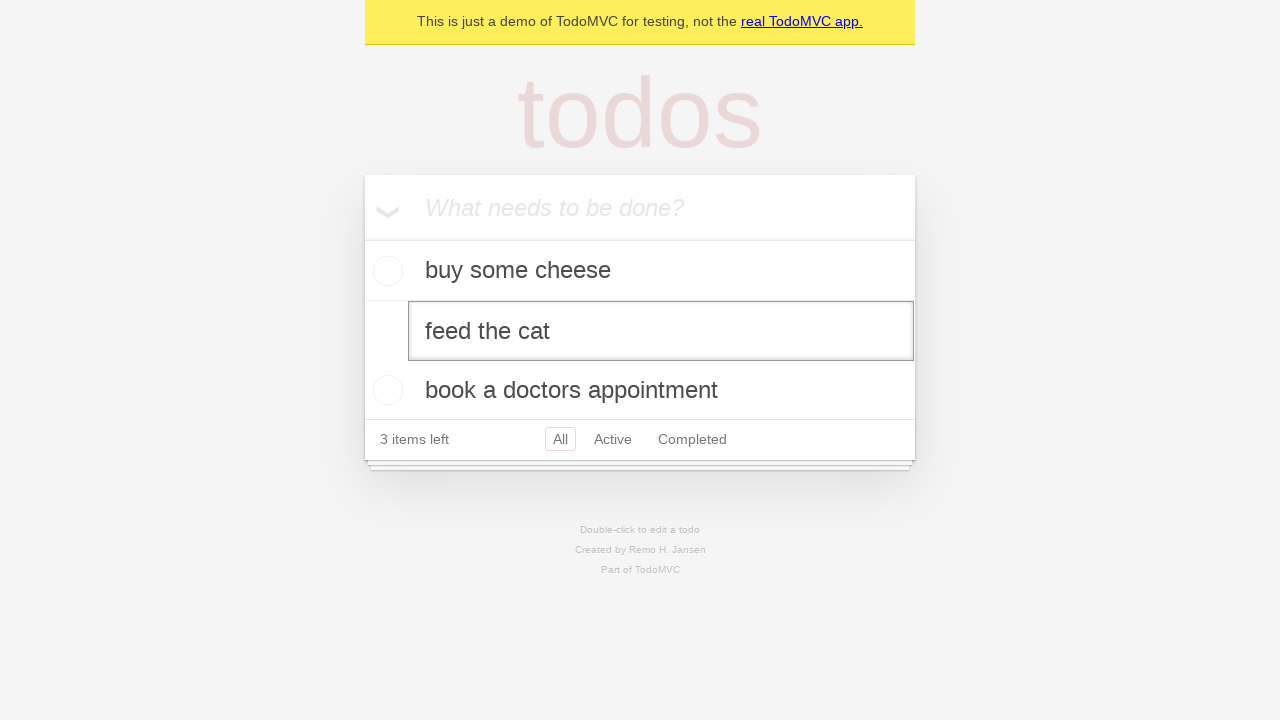

Changed todo text to 'buy some sausages' on internal:testid=[data-testid="todo-item"s] >> nth=1 >> internal:role=textbox[nam
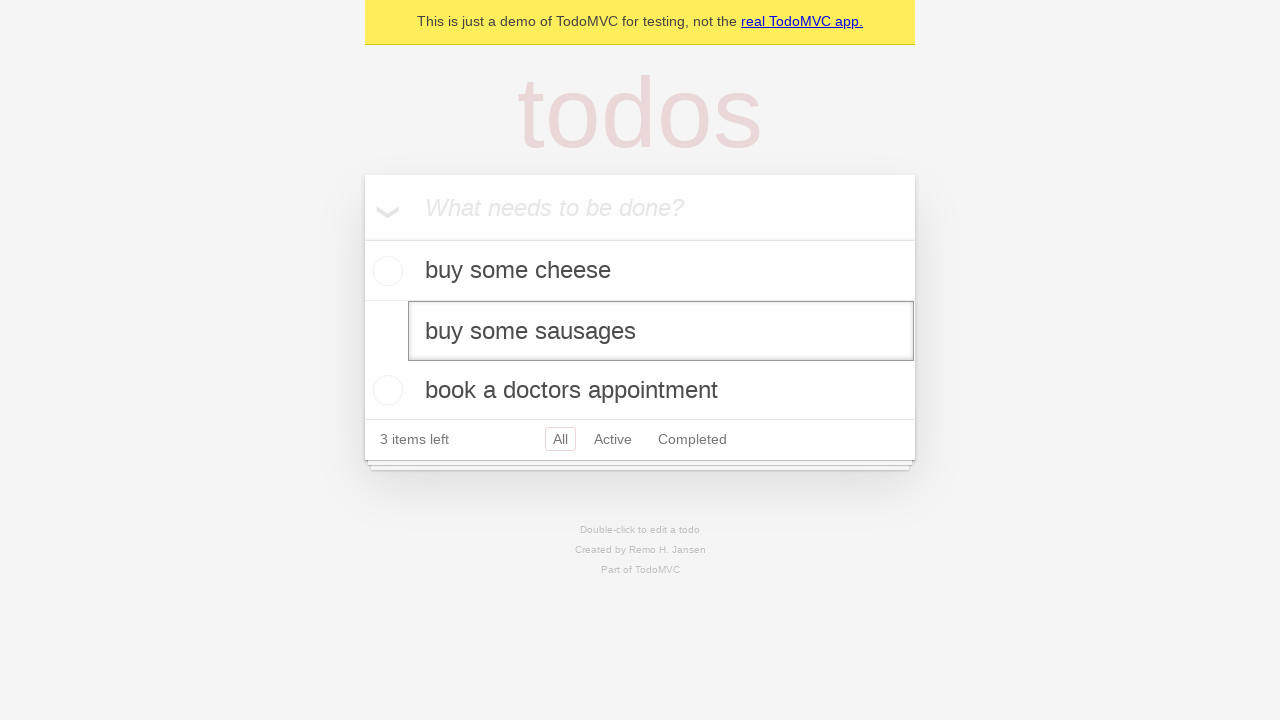

Triggered blur event on edit textbox to save changes
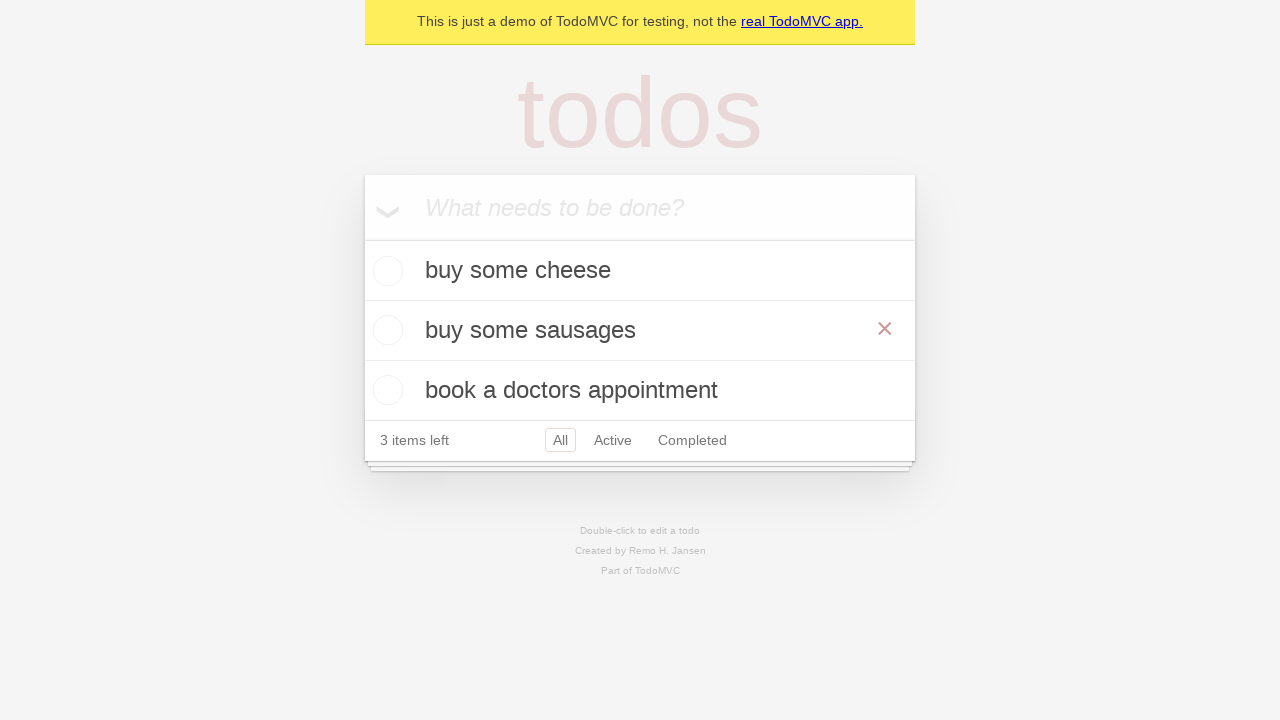

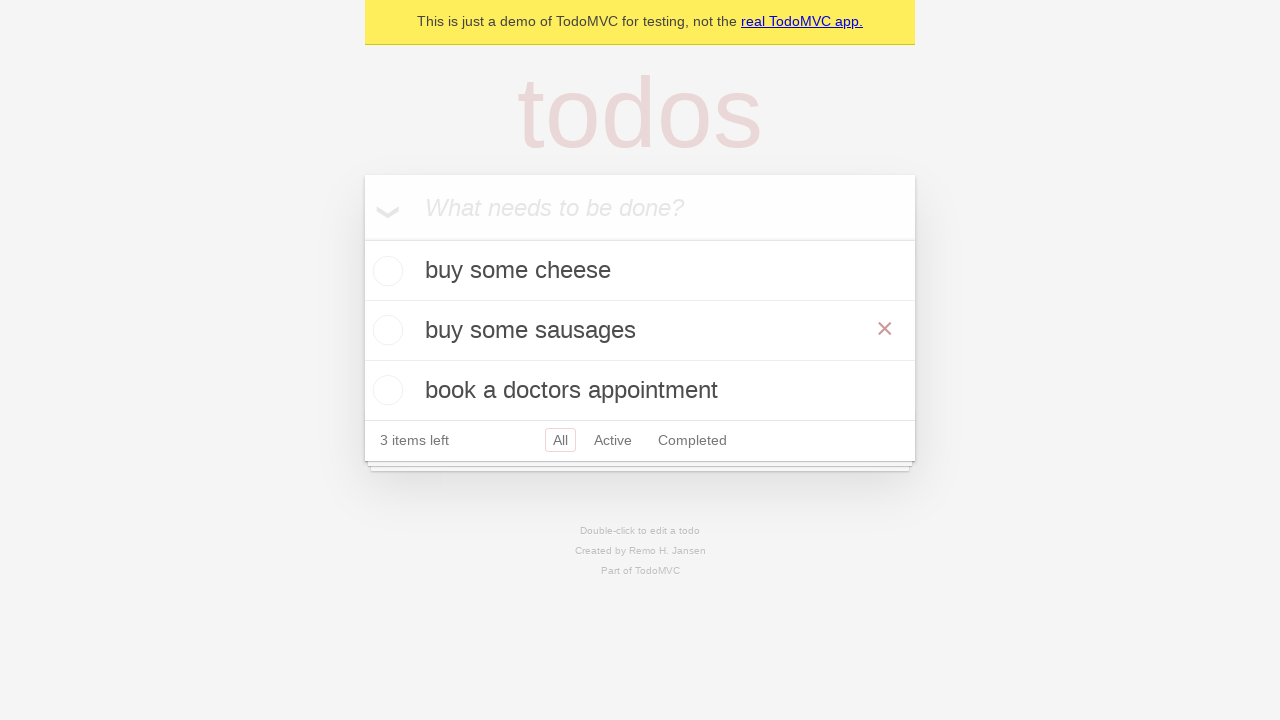